Tests product search functionality by searching for "phone" and verifying that products are found

Starting URL: https://www.testotomasyonu.com

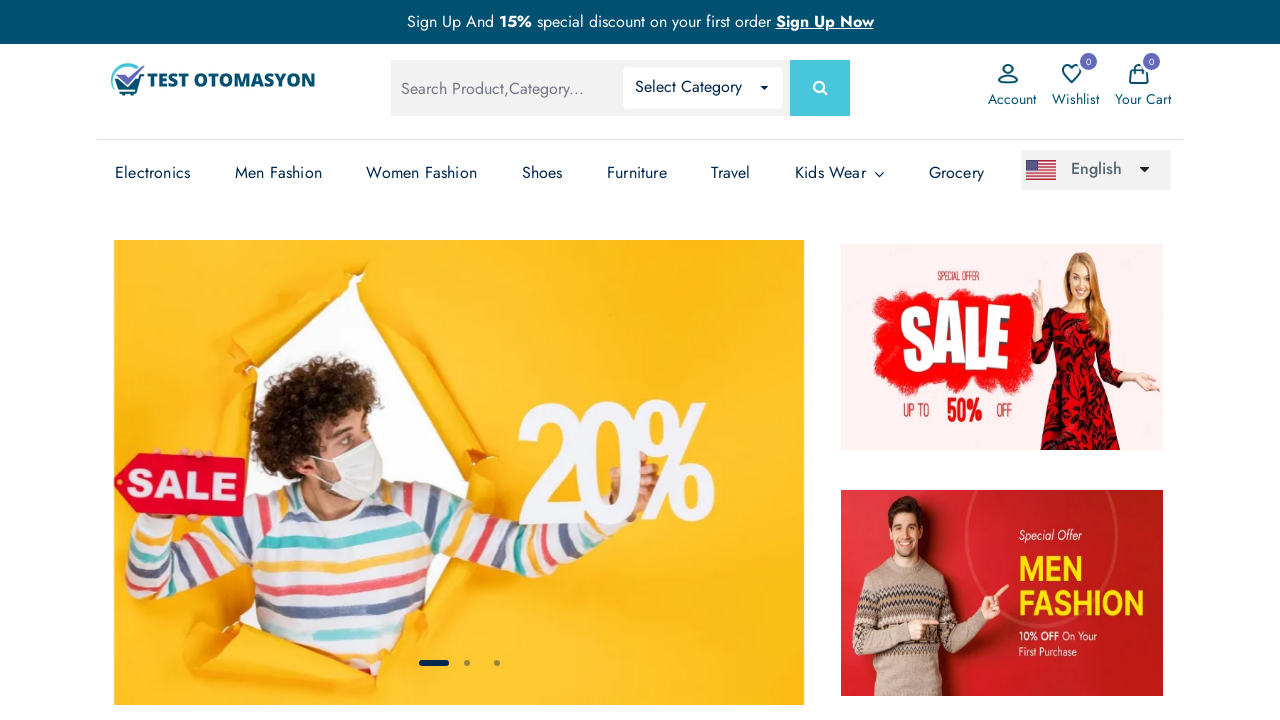

Filled search box with 'phone' on #global-search
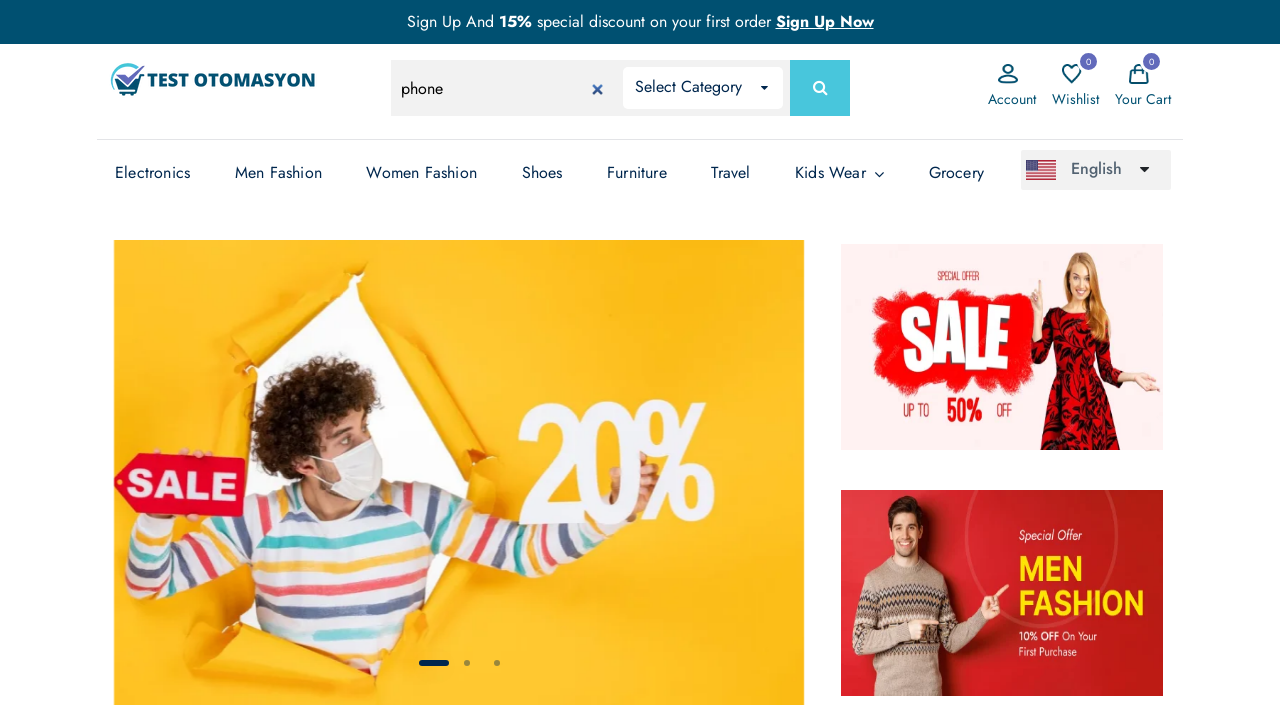

Pressed Enter to search for 'phone' on #global-search
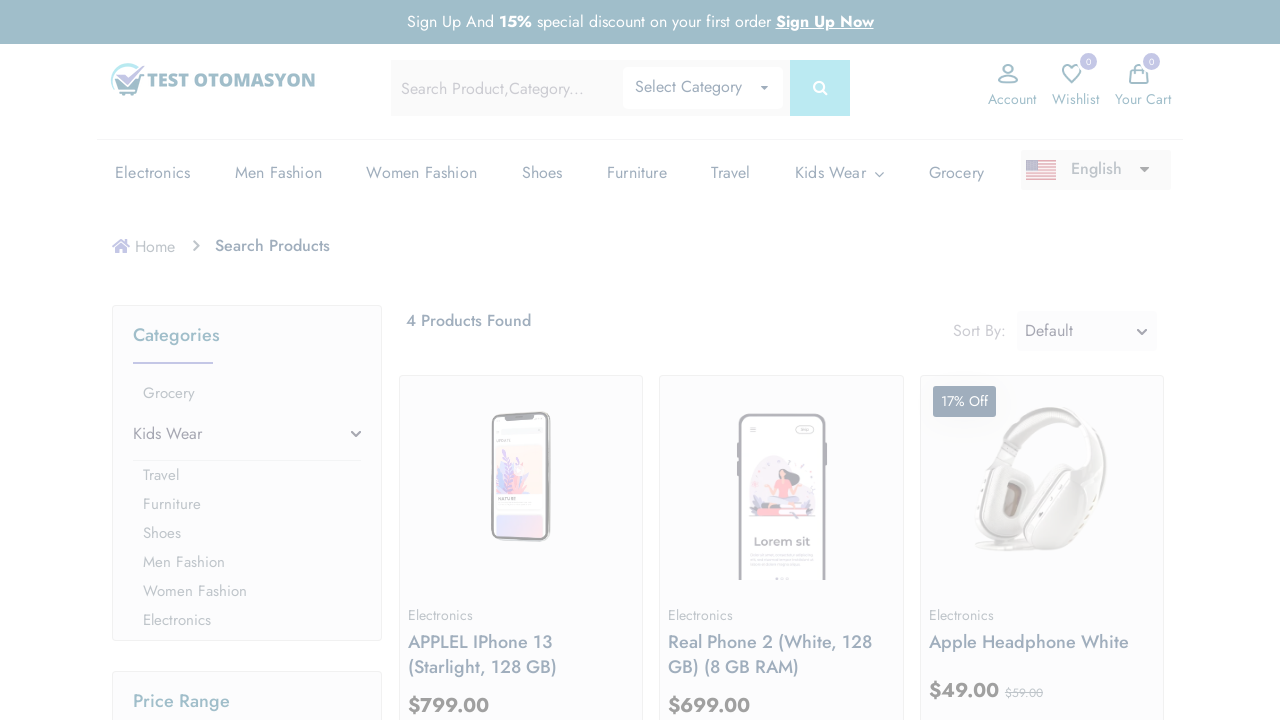

Waited for search results to load
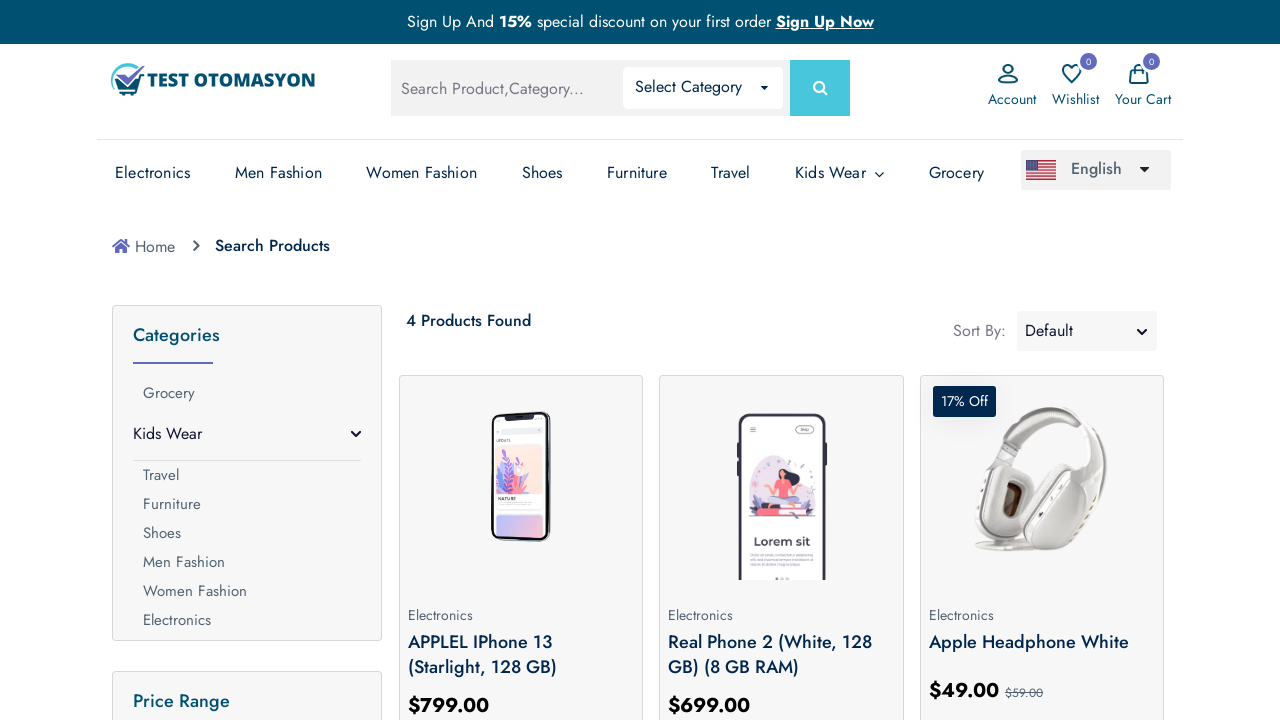

Located all product images from search results
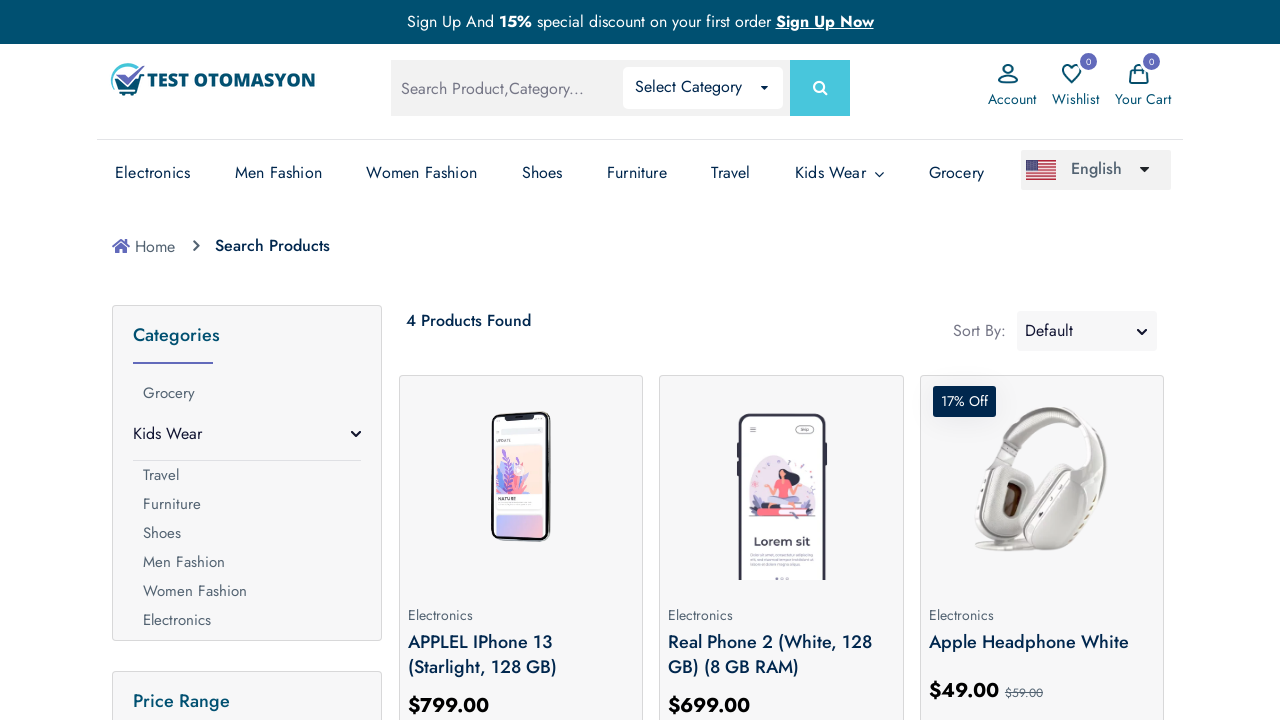

Verified that products were found in search results
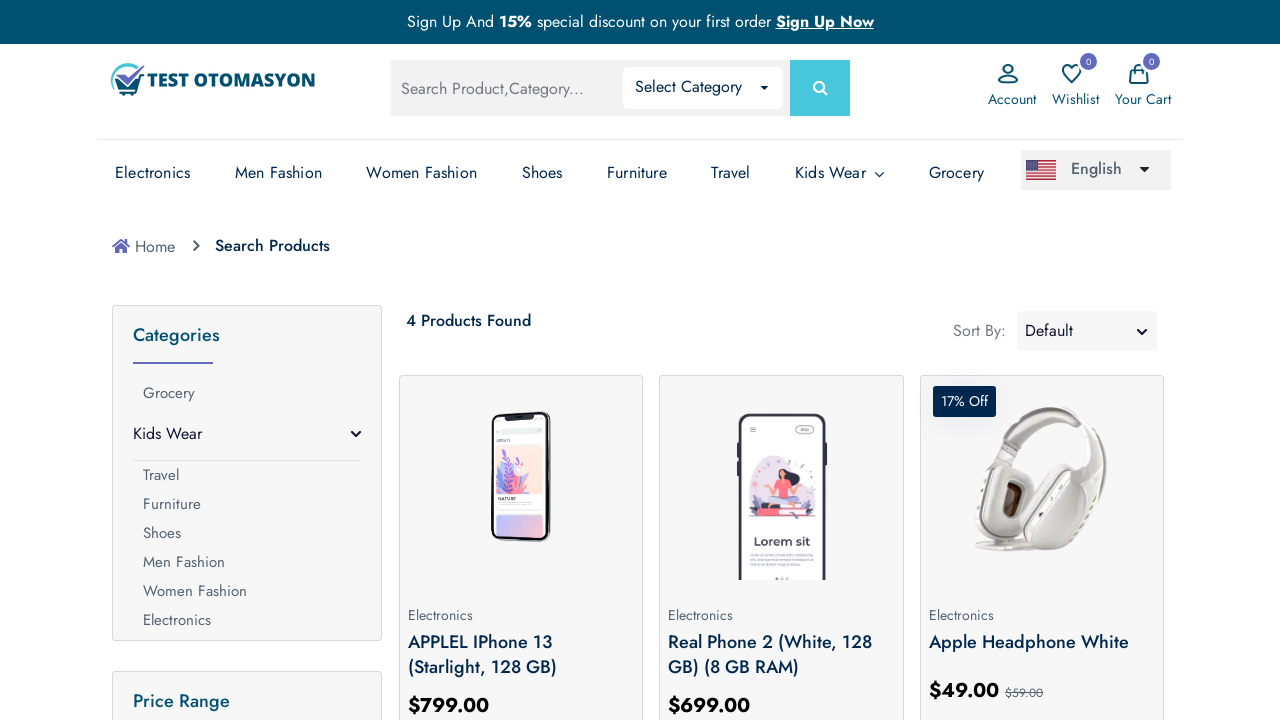

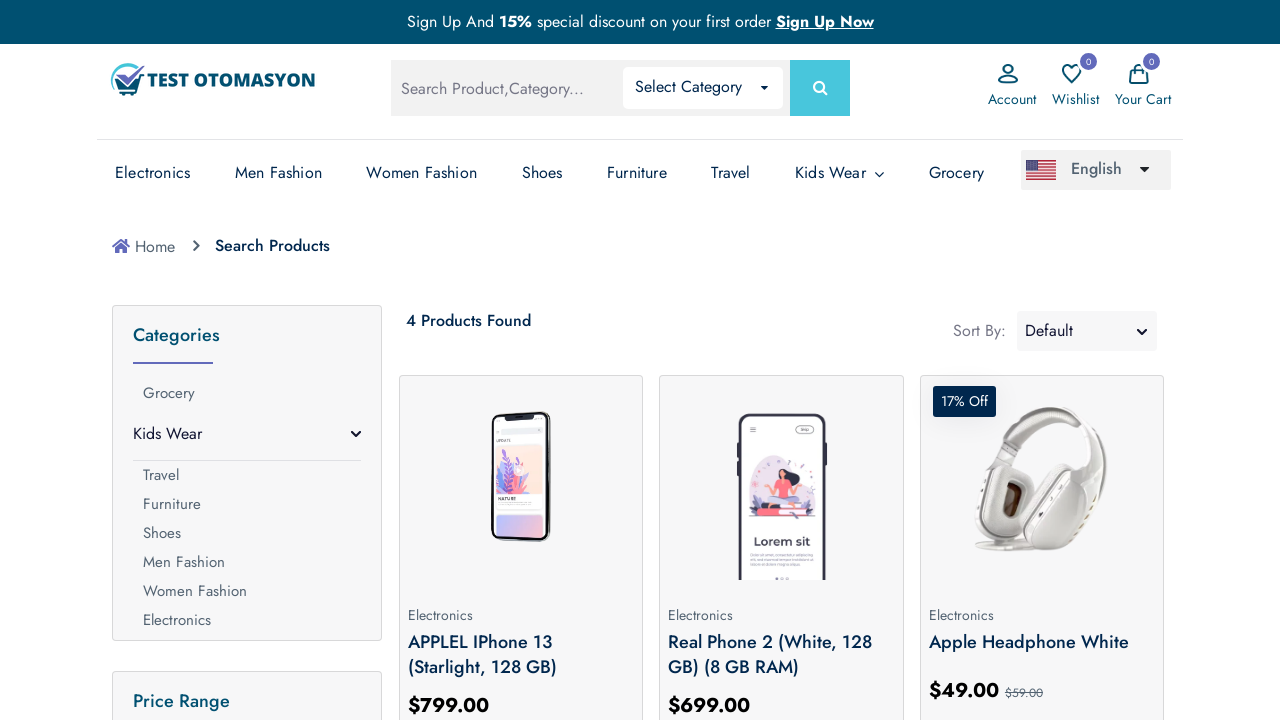